Tests sorting the Email column in ascending order by clicking the column header and verifying the text values are sorted correctly

Starting URL: http://the-internet.herokuapp.com/tables

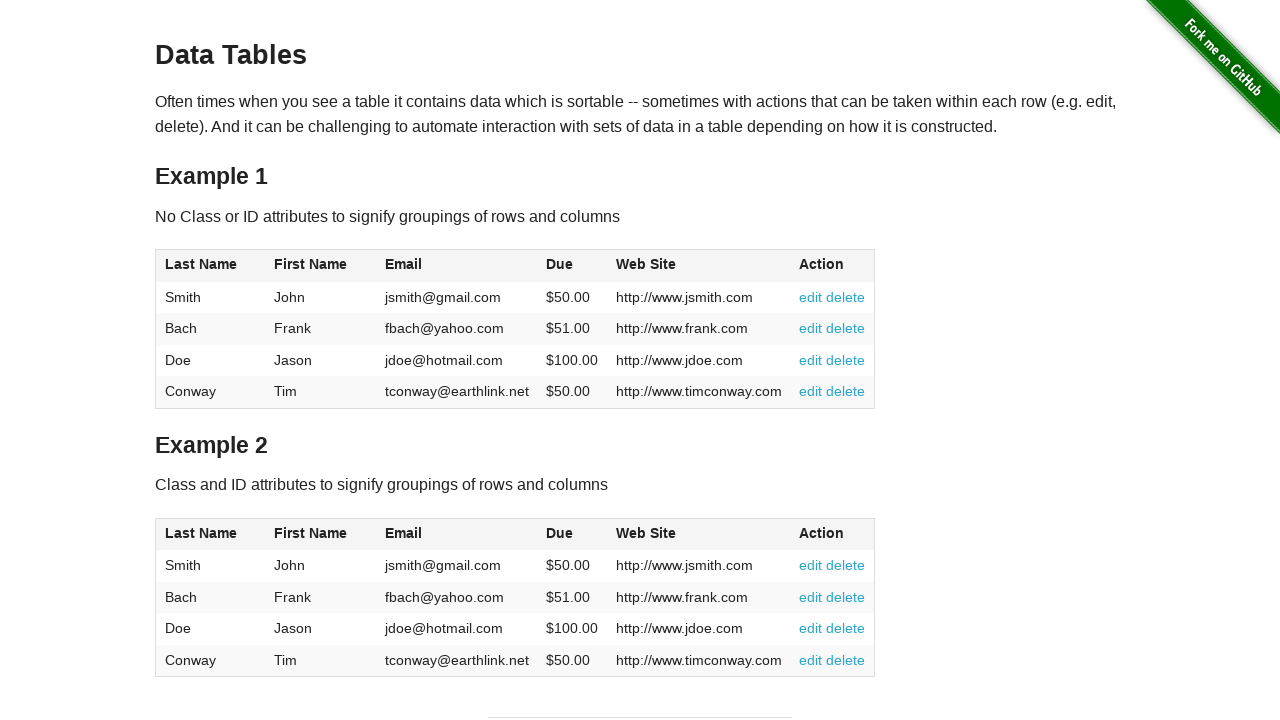

Clicked Email column header to sort in ascending order at (457, 266) on #table1 thead tr th:nth-of-type(3)
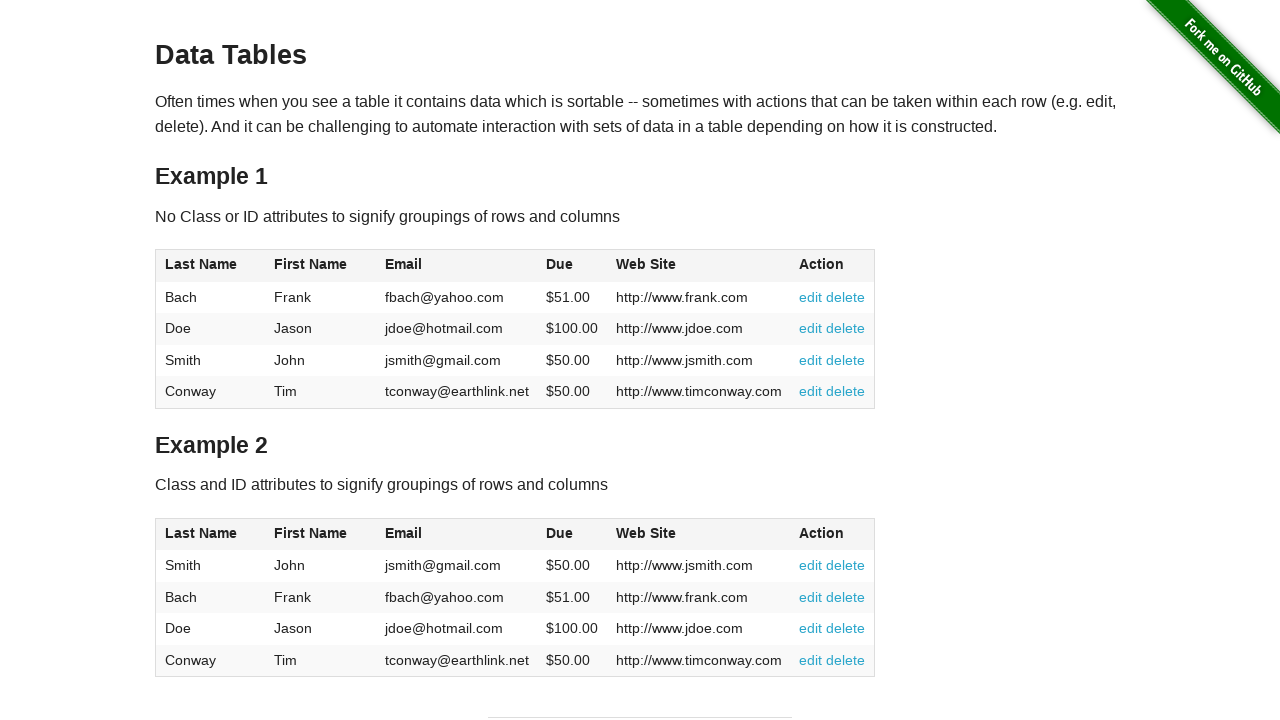

Verified Email column data is present after sorting
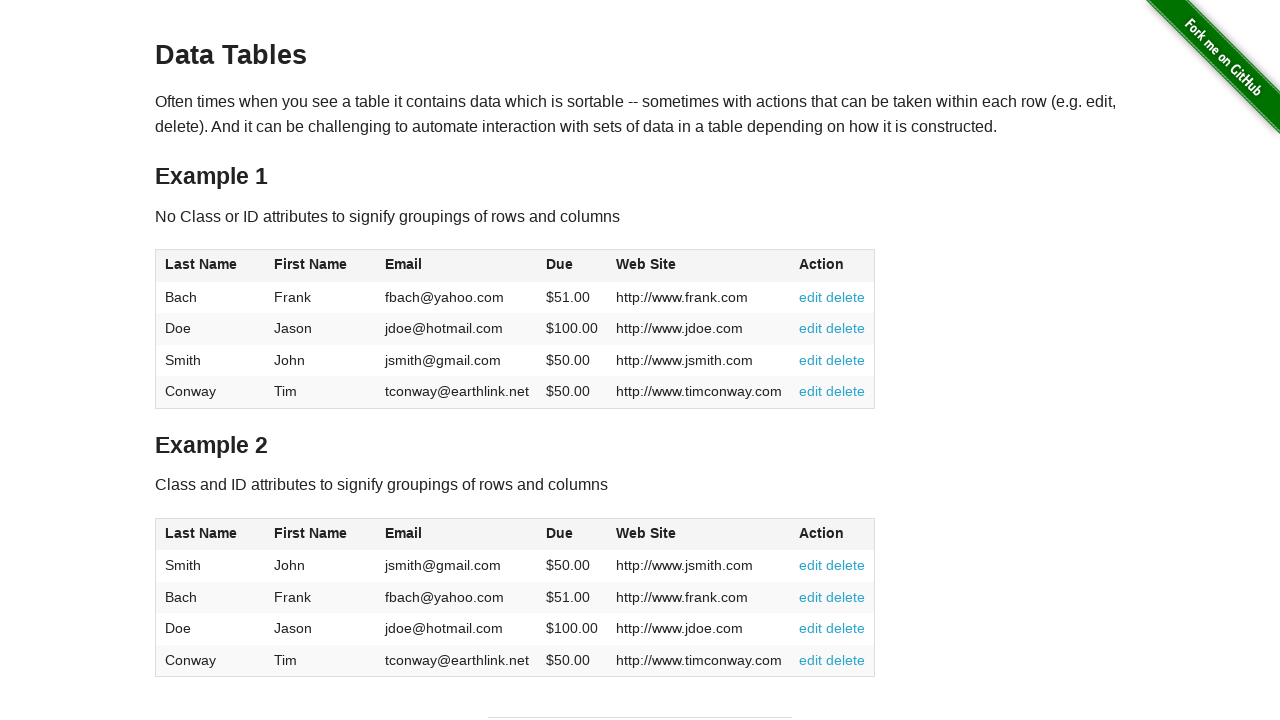

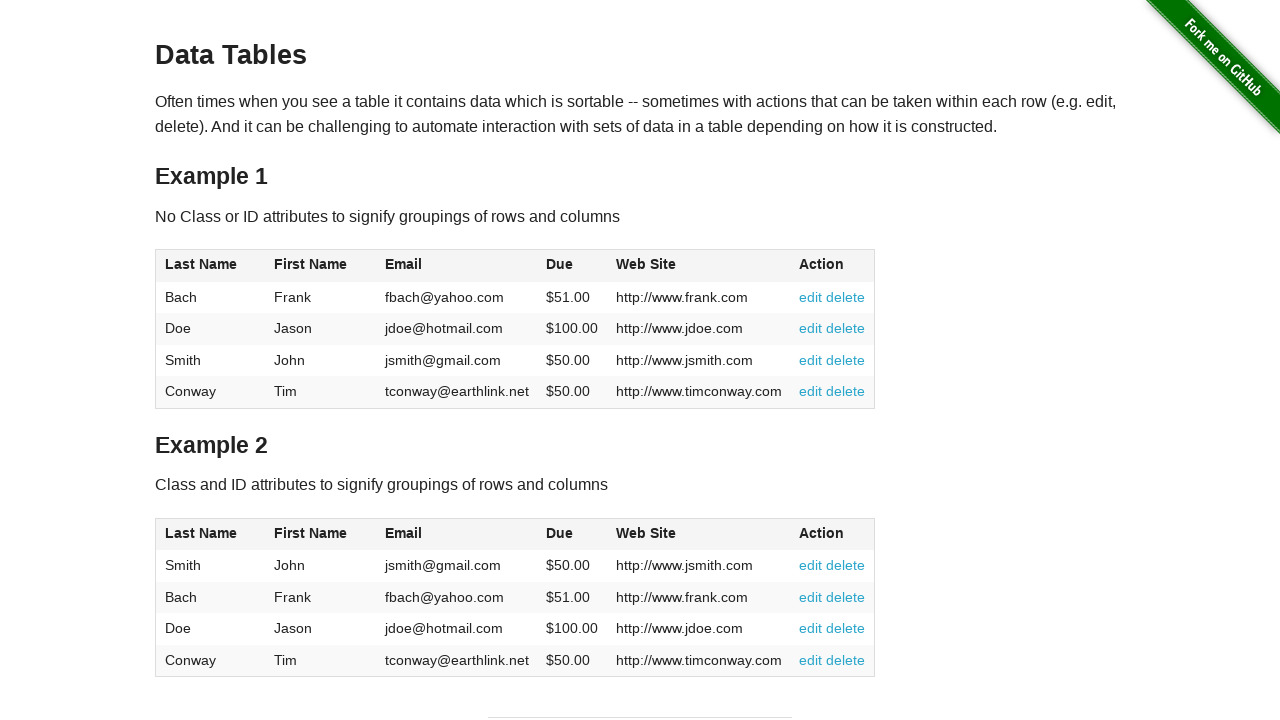